Tests JavaScript confirm dialog by clicking a button, dismissing the confirm, and verifying the cancel message

Starting URL: https://popageorgianvictor.github.io/PUBLISHED-WEBPAGES/alert_confirm_prompt

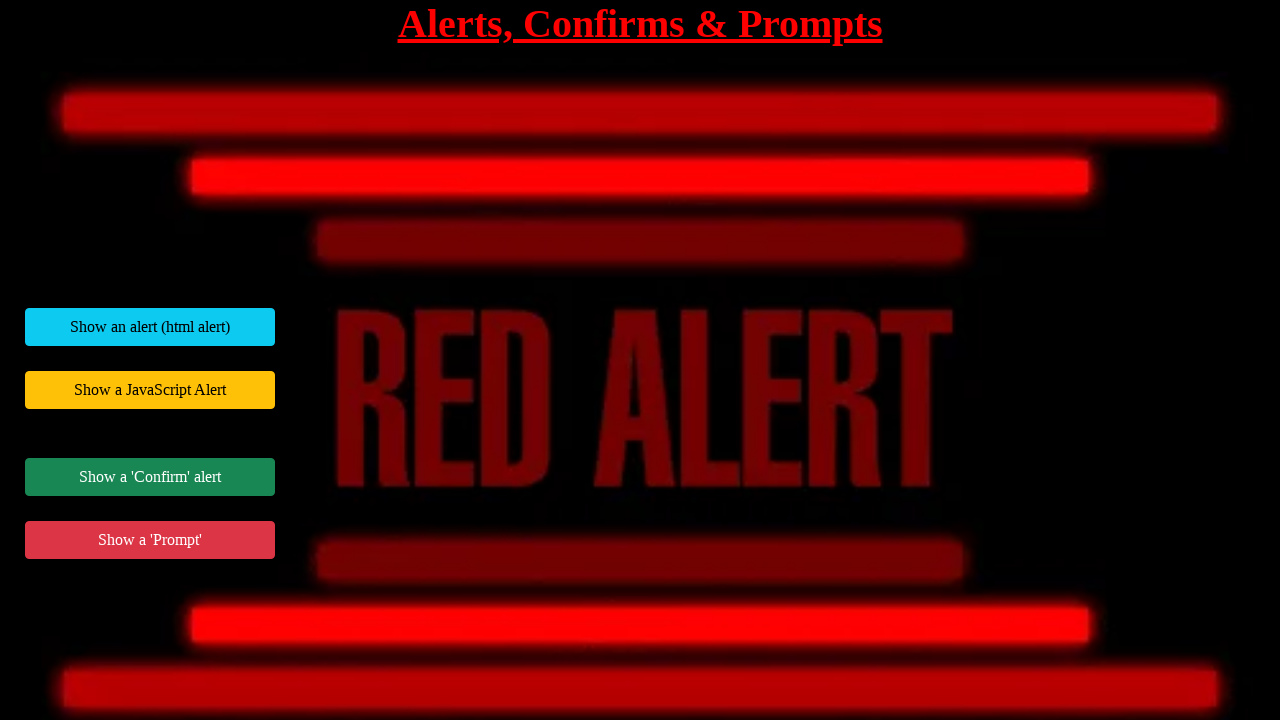

Set up dialog handler to dismiss confirm dialogs
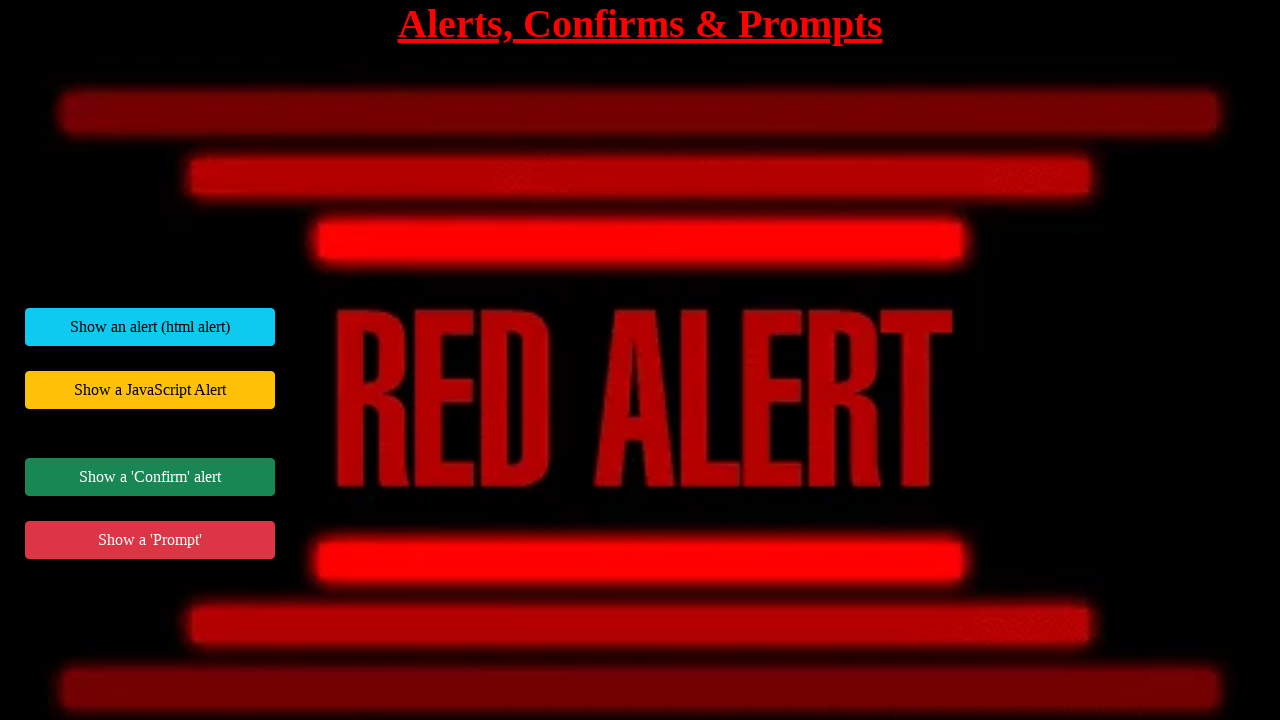

Clicked the JS confirm button at (150, 477) on div#jsConfirmExample button
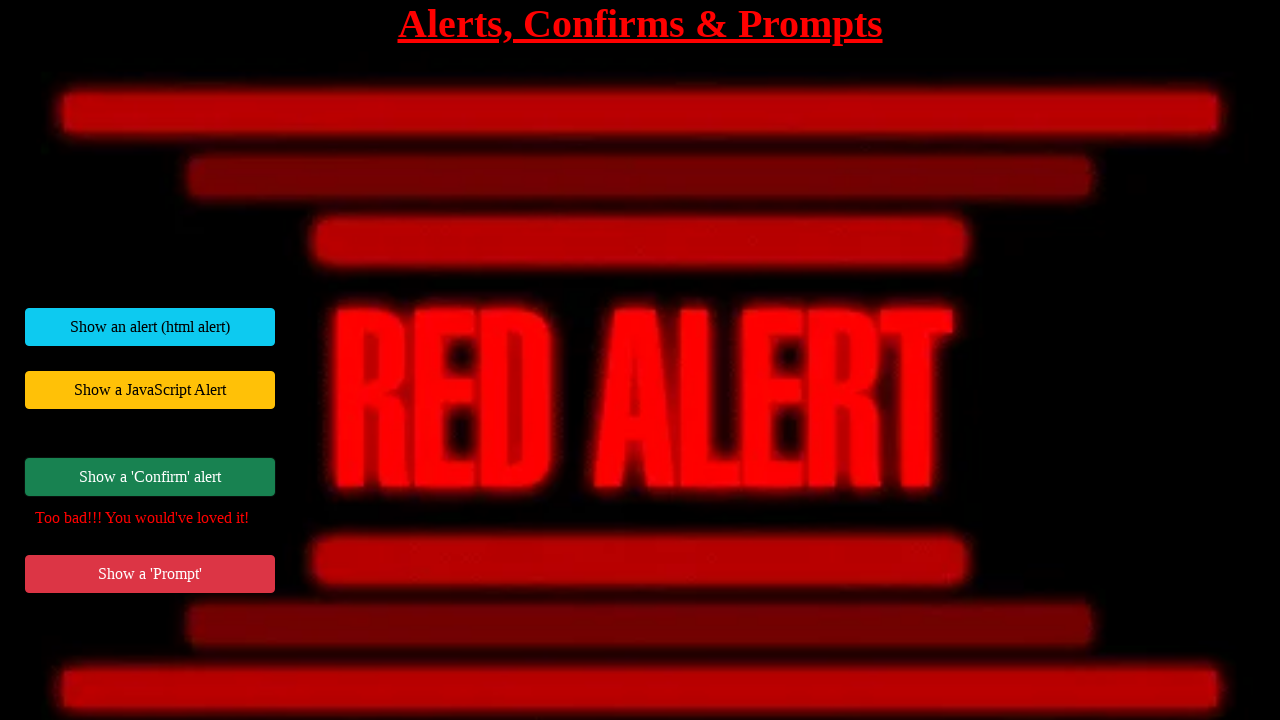

Waited for response message element to appear
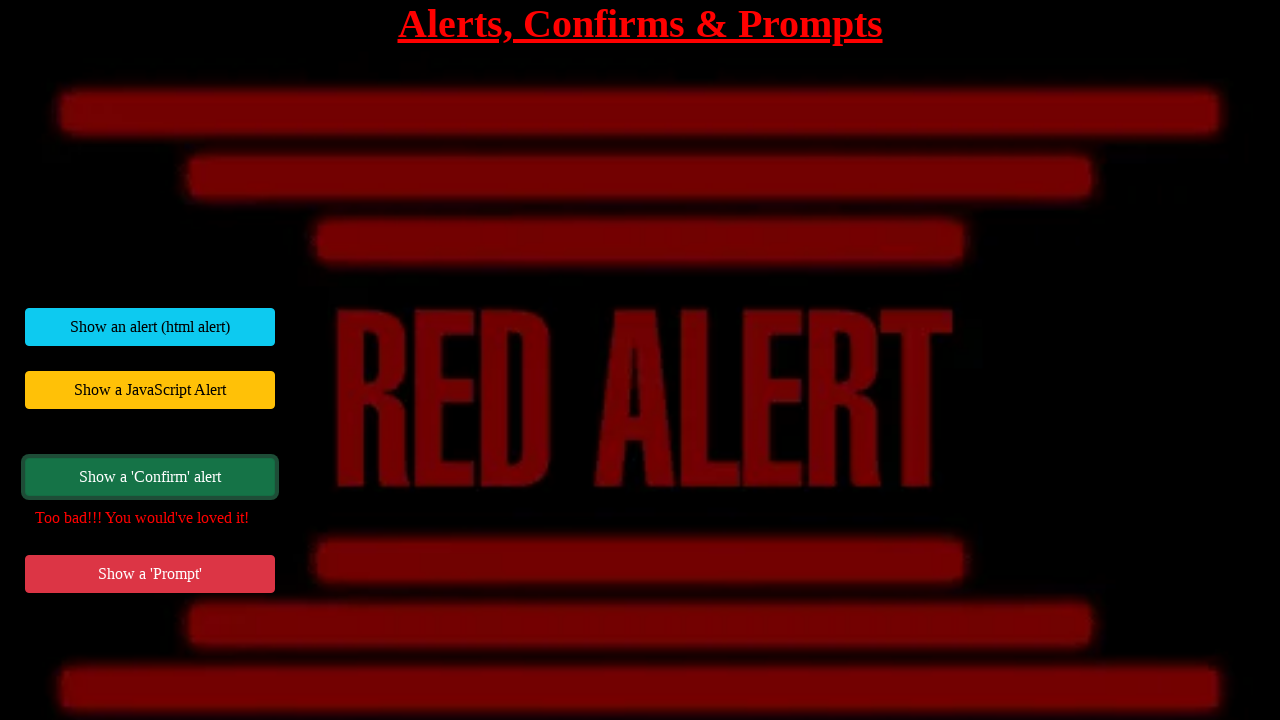

Retrieved response message text content
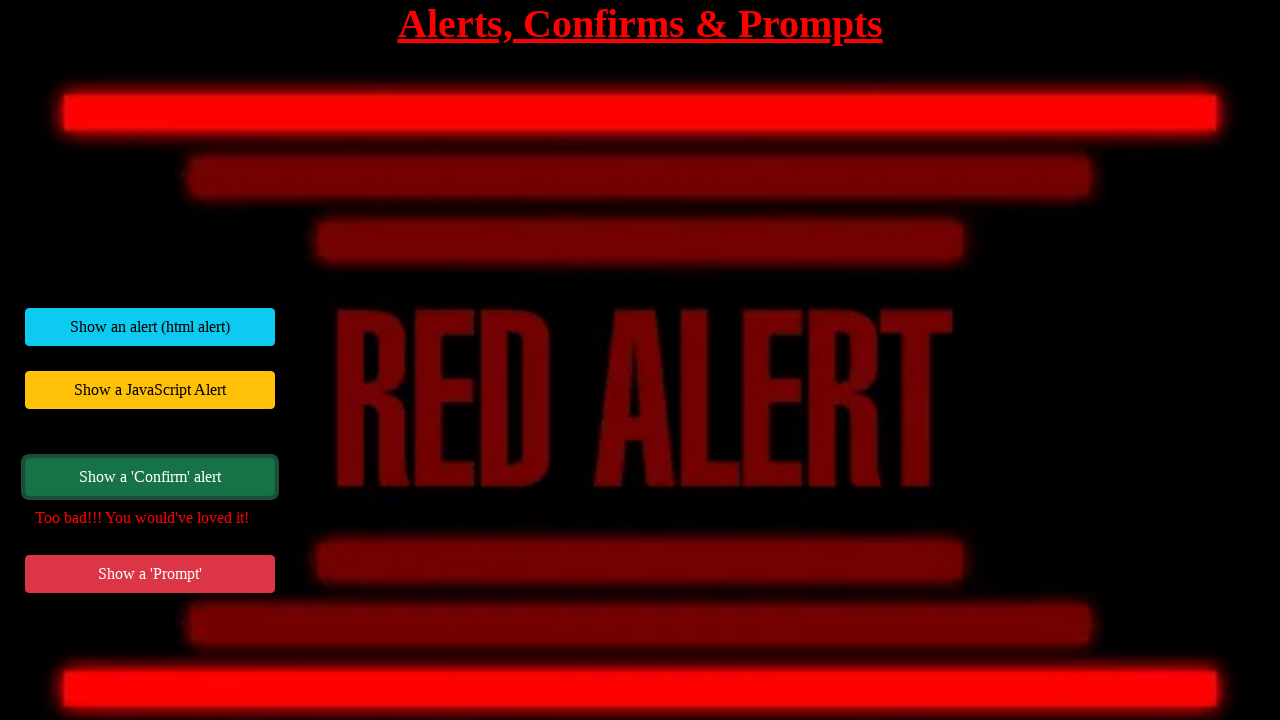

Verified cancel message displays 'Too bad!!! You would've loved it!'
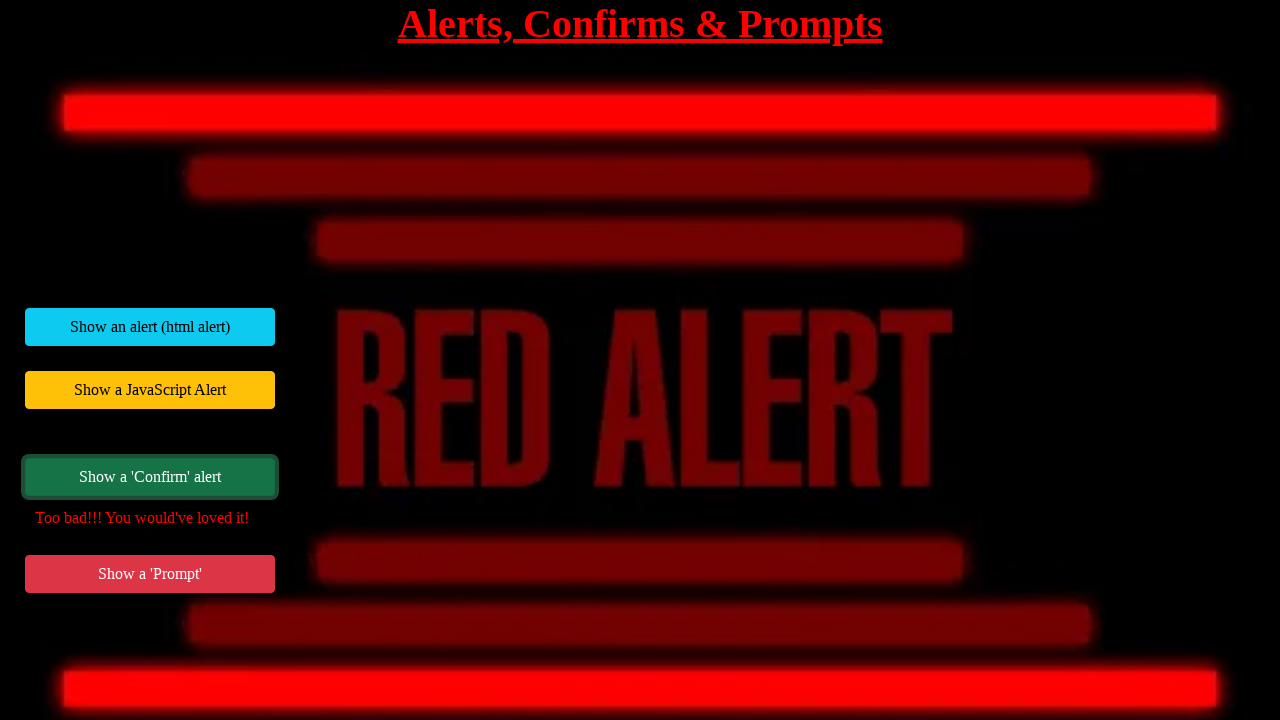

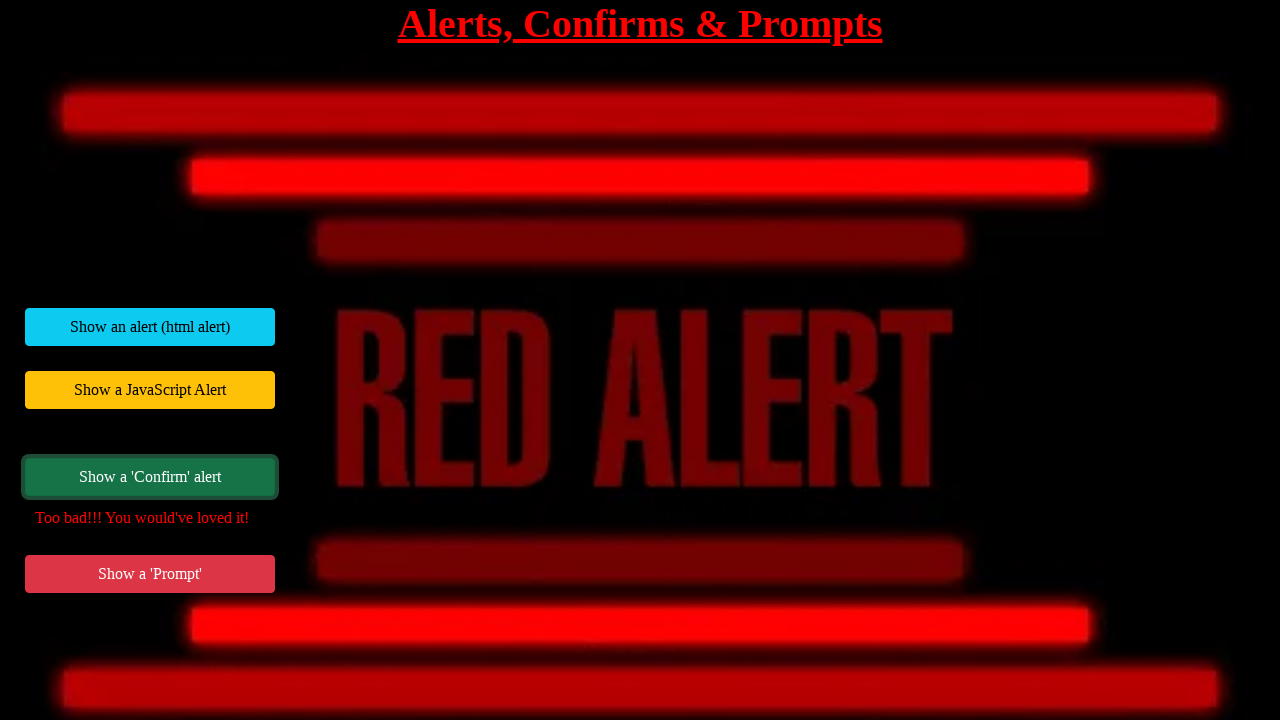